Tests file download functionality by navigating to a download page and clicking on a file link to initiate download of some-file.txt

Starting URL: https://the-internet.herokuapp.com/download

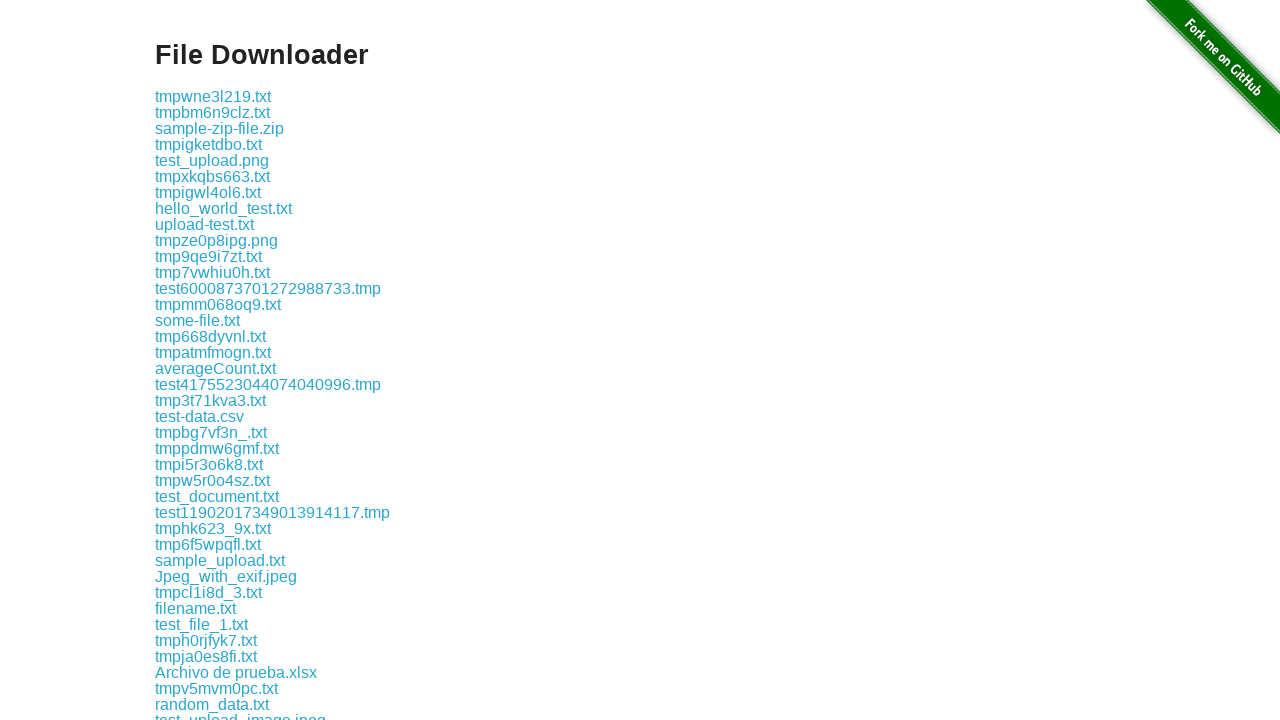

Navigated to download page
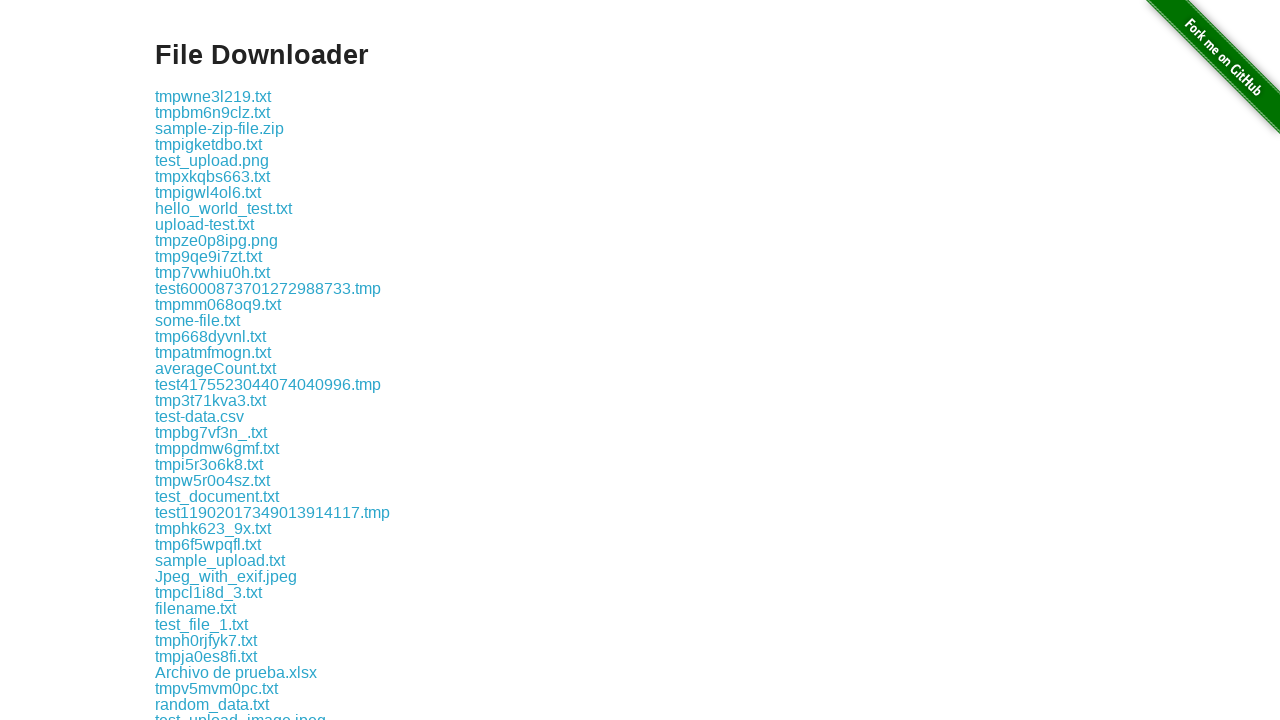

Clicked on some-file.txt link to initiate download at (198, 320) on xpath=//a[text()='some-file.txt']
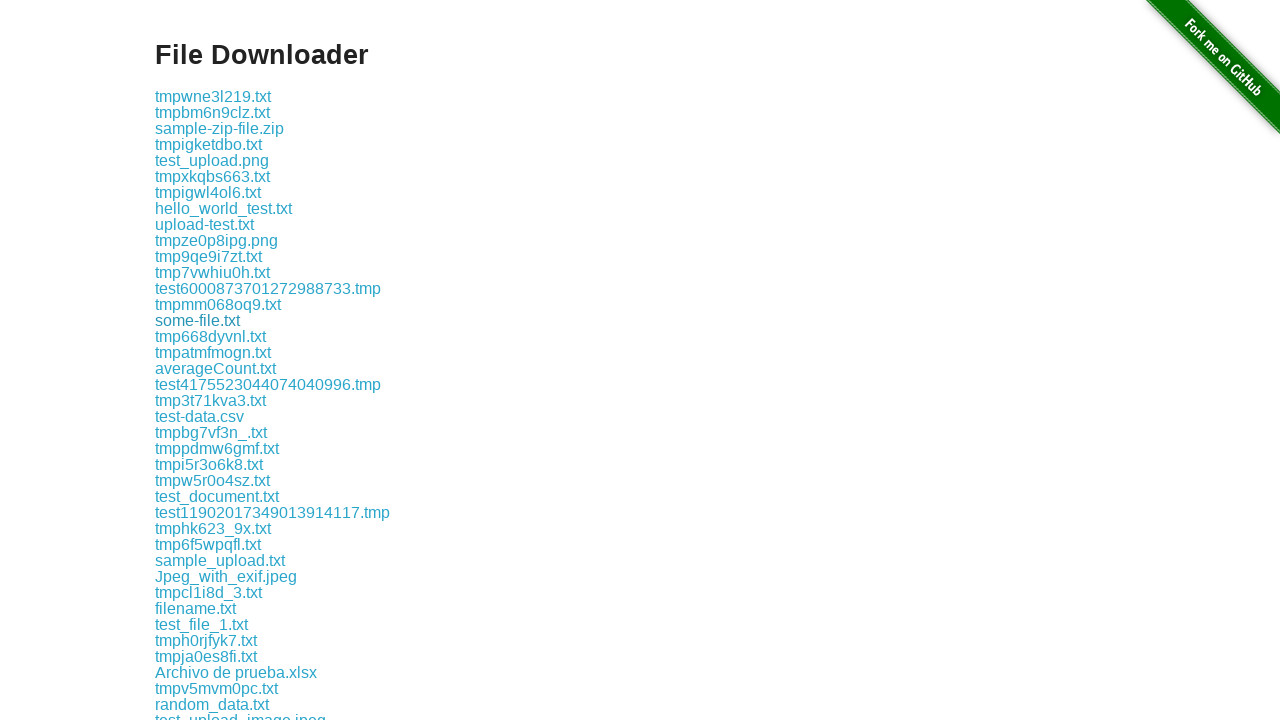

Waited 2 seconds for download to initiate
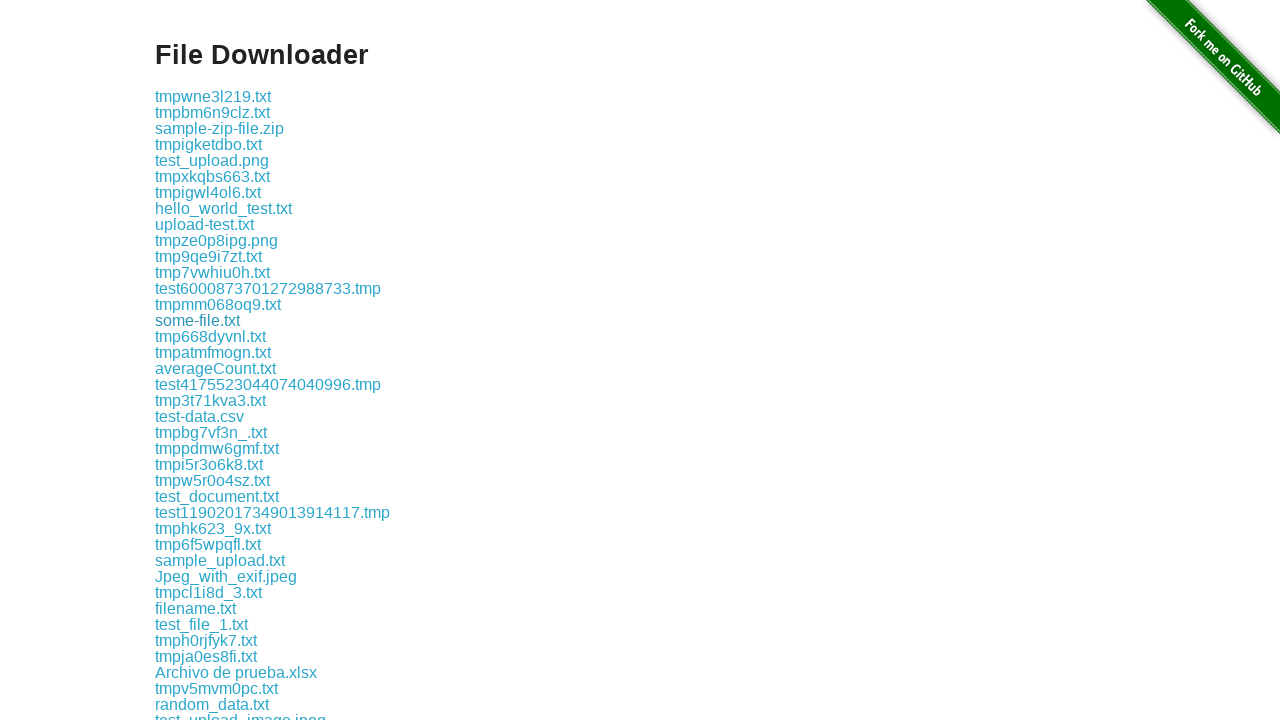

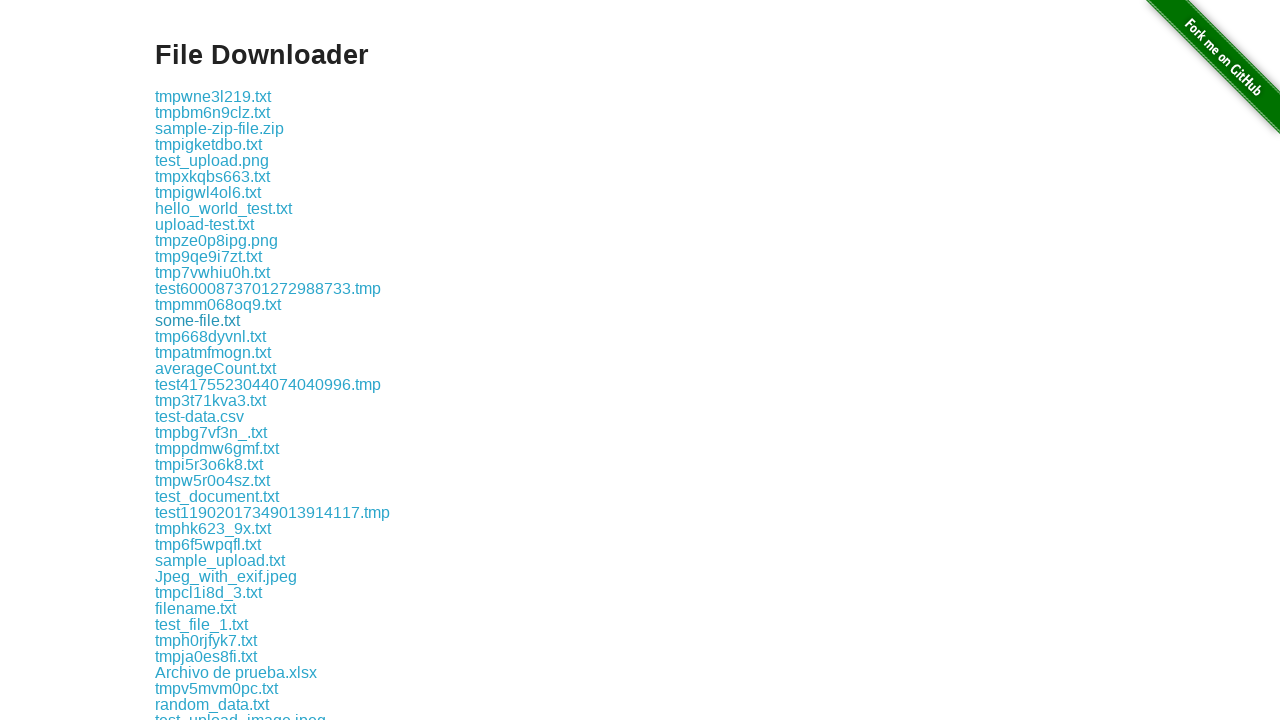